Tests search functionality by searching for "testing" and verifying results

Starting URL: https://dev.to

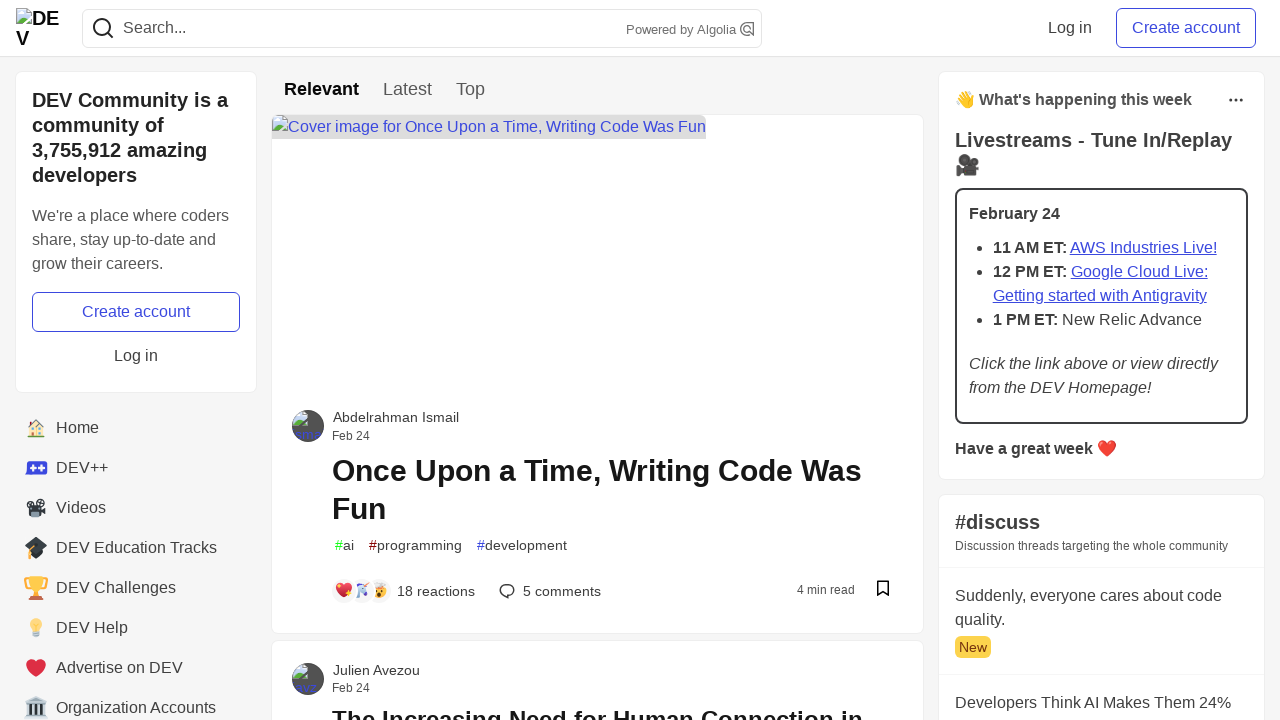

Located search input field
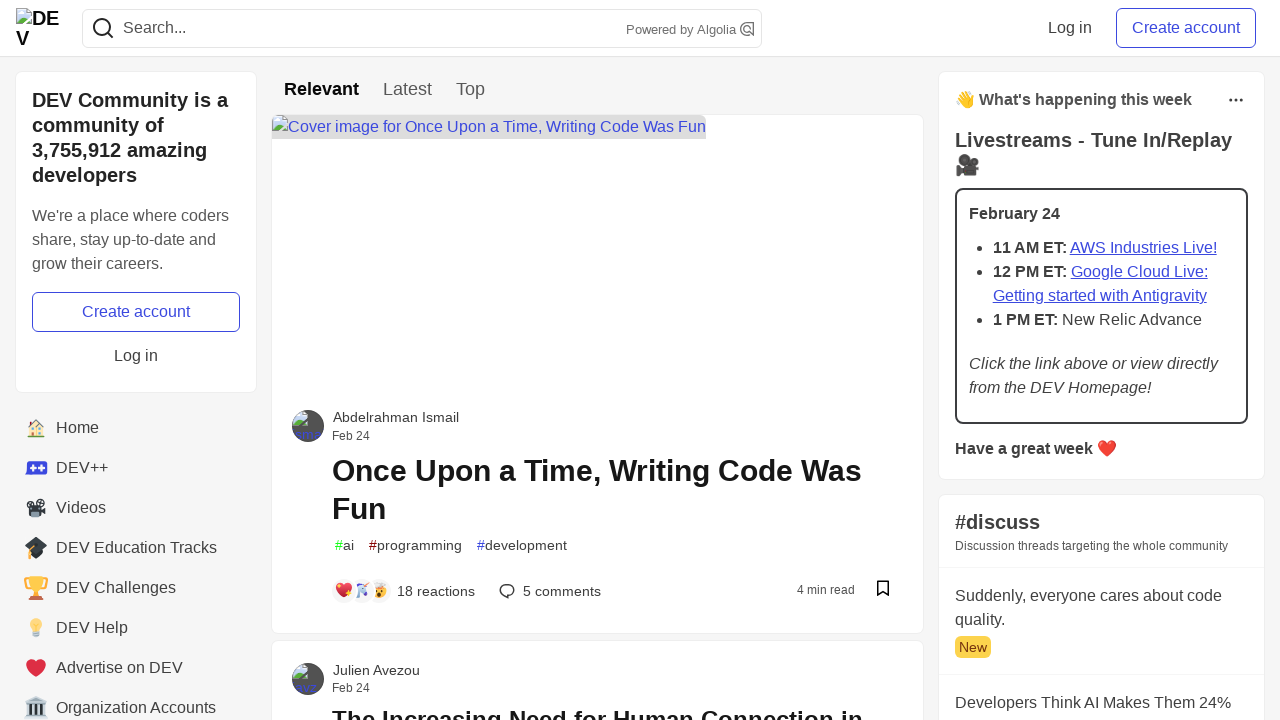

Filled search field with 'testing' on input[name='q']
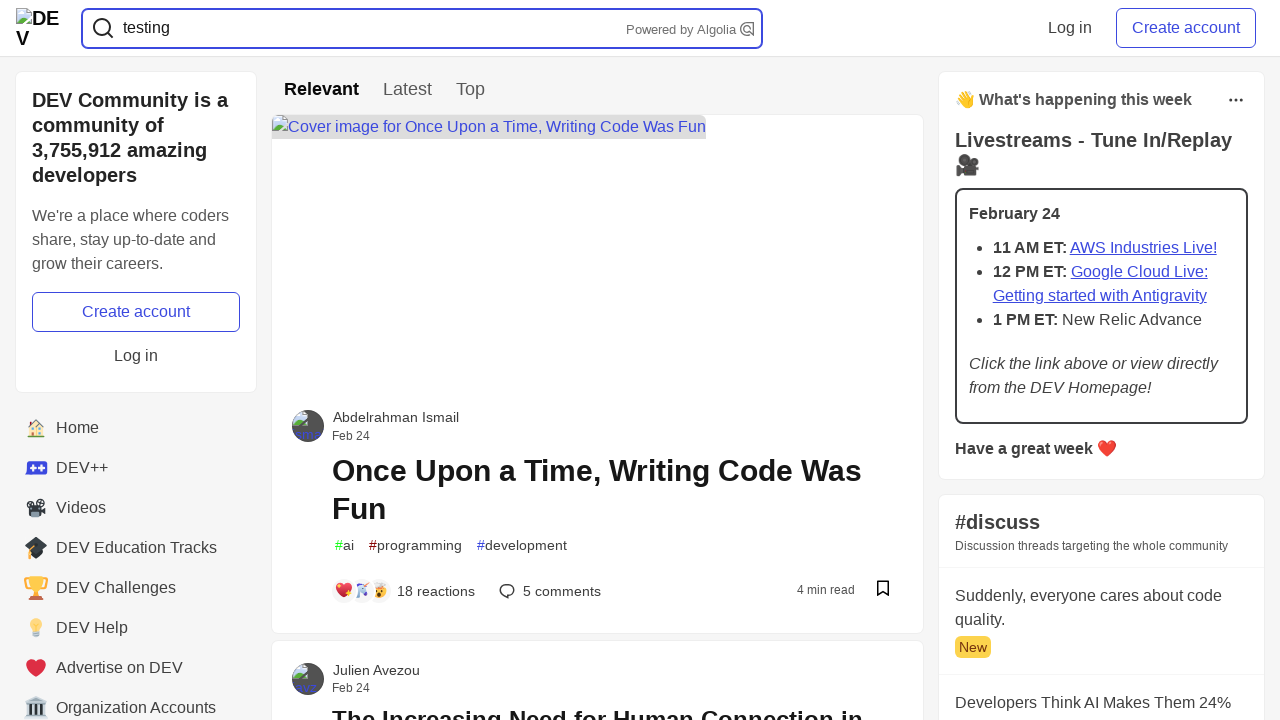

Pressed Enter to submit search on input[name='q']
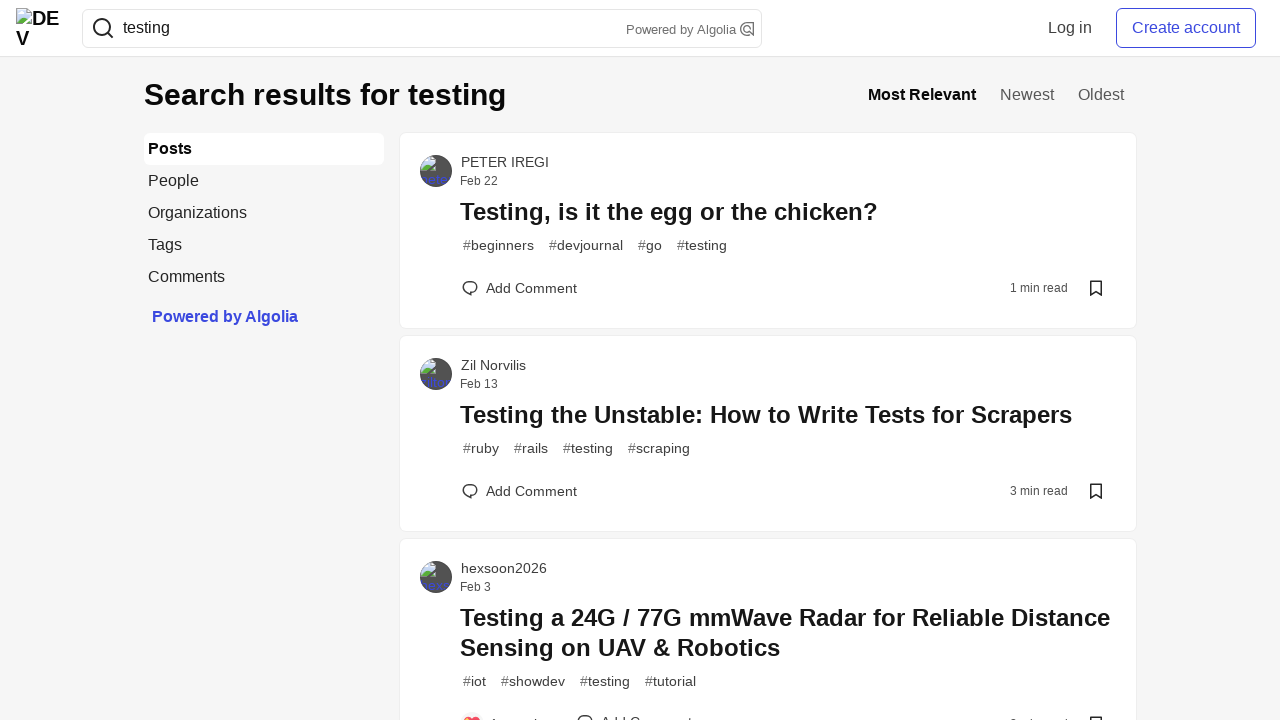

Search results page loaded with URL containing 'search?q=testing'
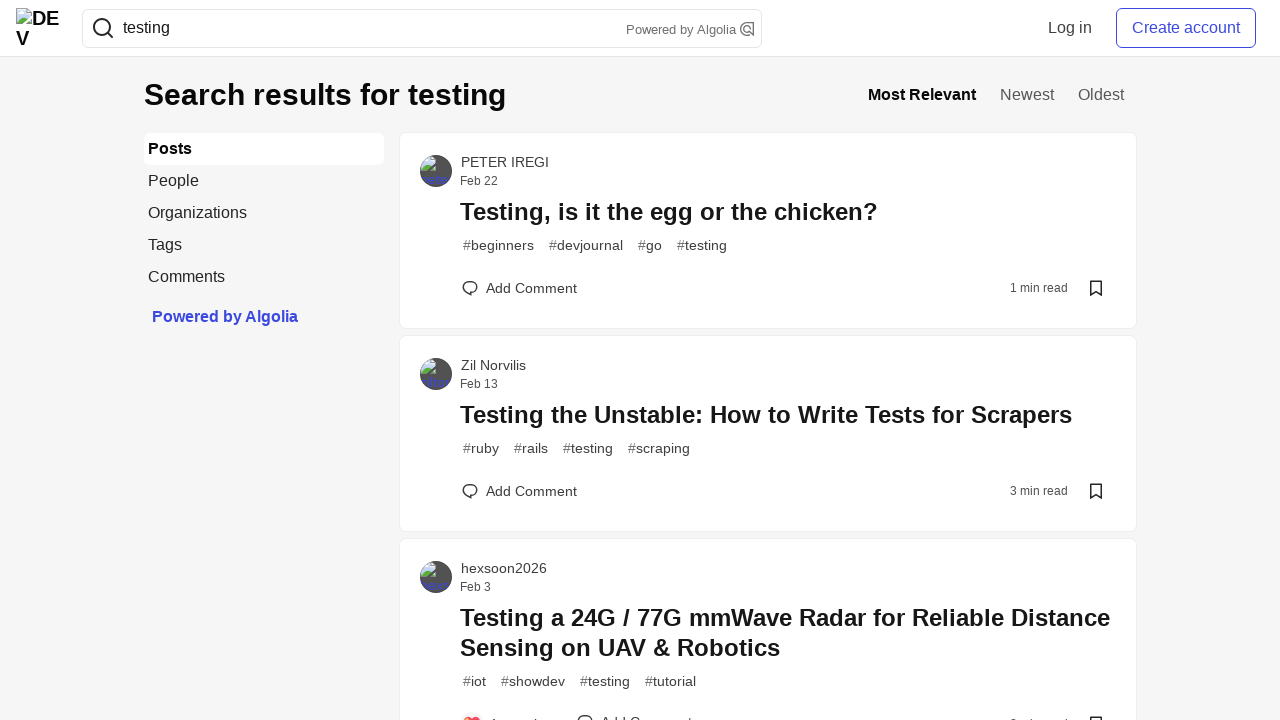

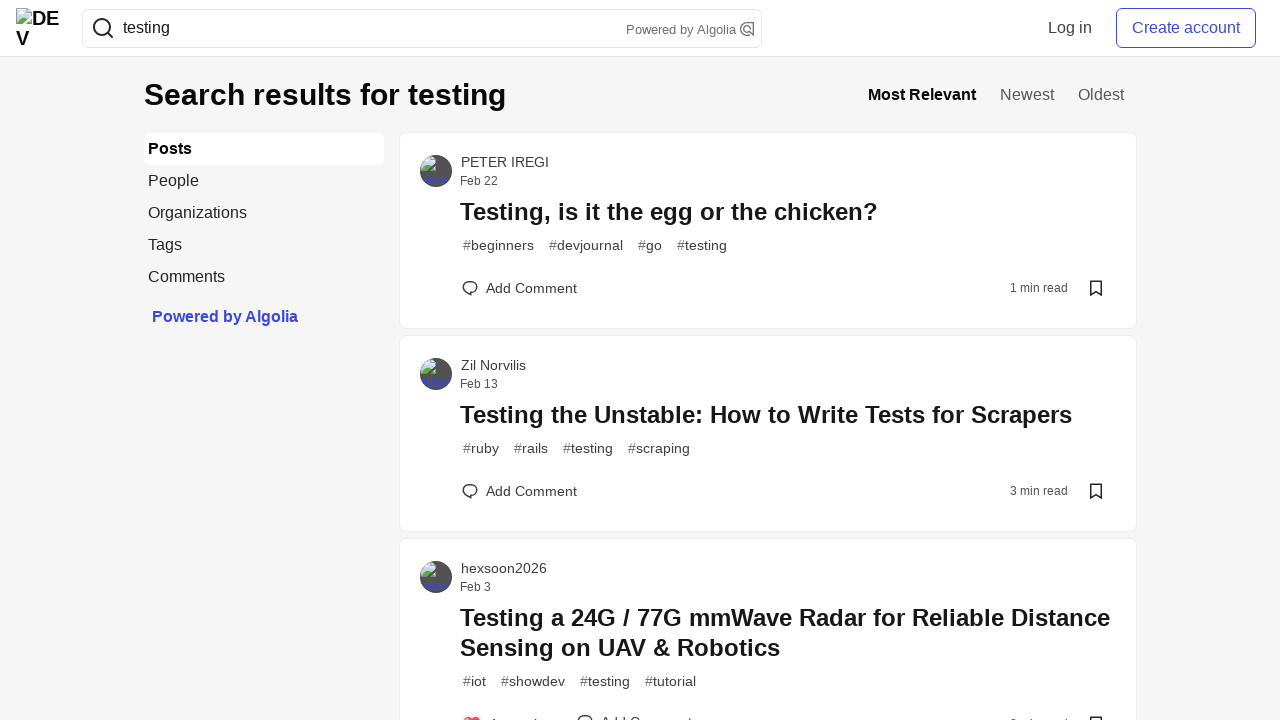